Tests right-click context menu functionality by right-clicking on an element to open a context menu, then selecting the "Copy" option from the menu

Starting URL: http://swisnl.github.io/jQuery-contextMenu/demo.html

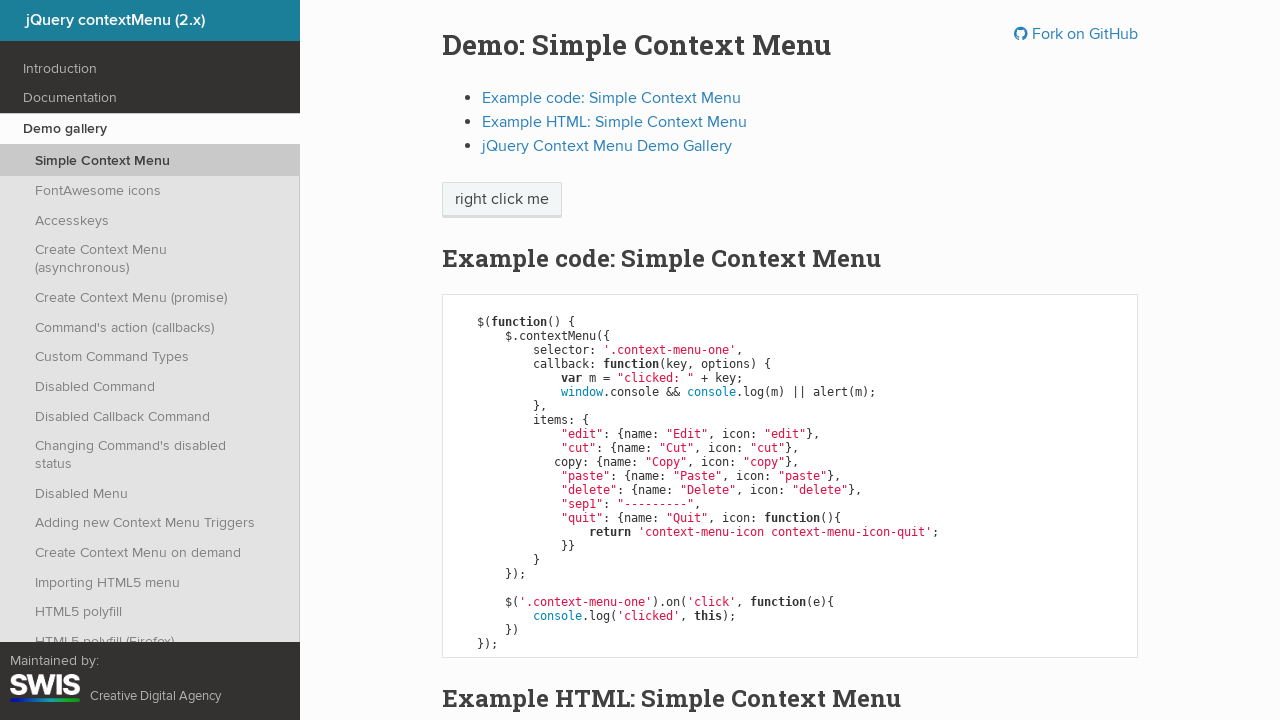

Right-clicked on 'right click me' element to open context menu at (502, 200) on //span[text()='right click me']
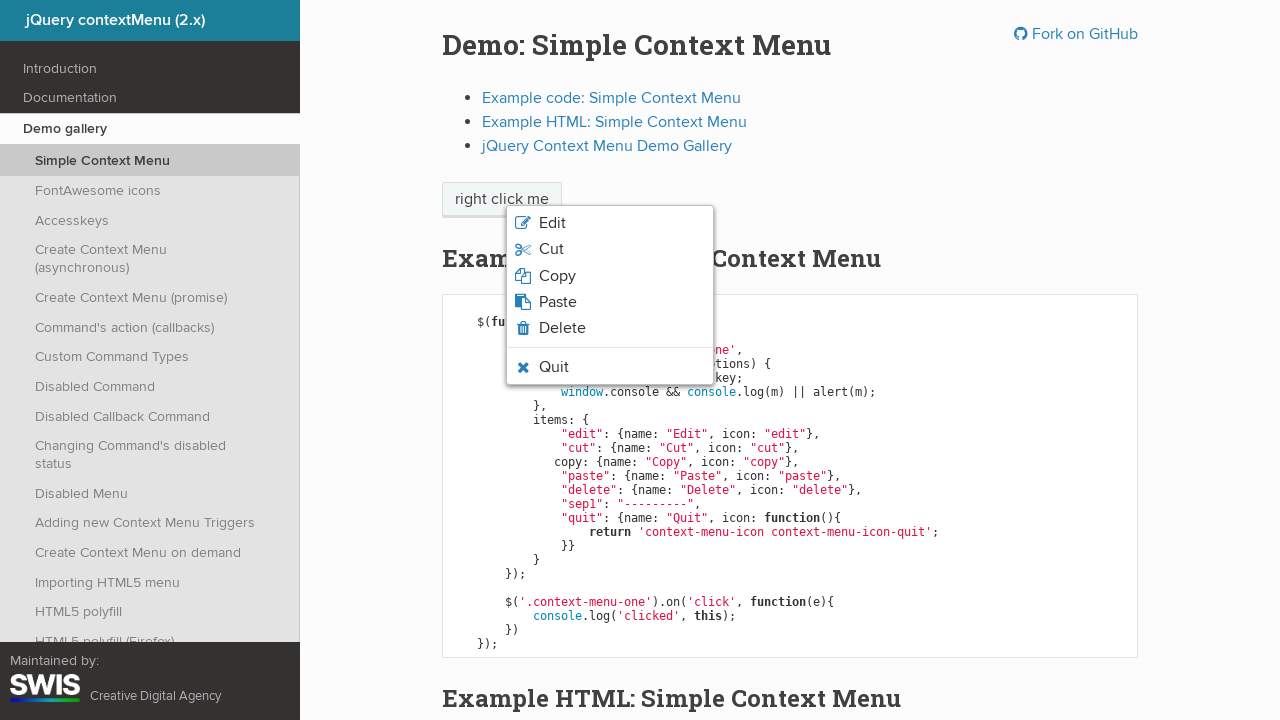

Context menu appeared and loaded
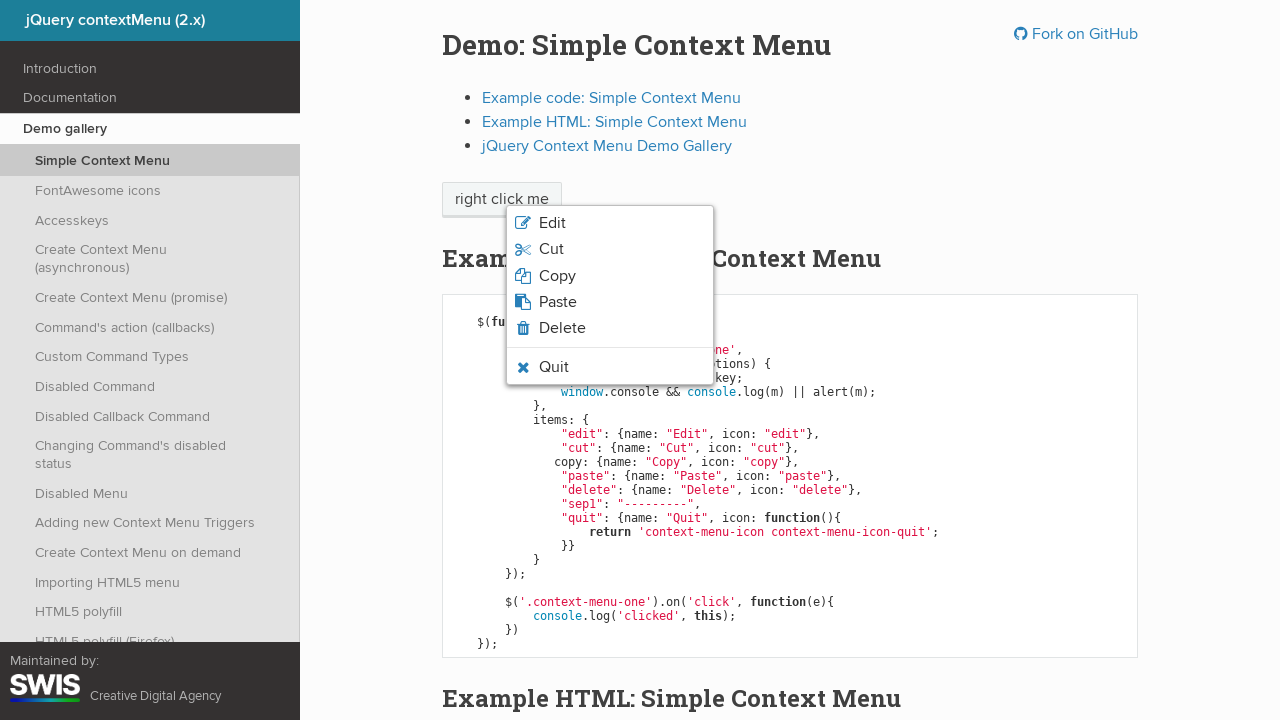

Clicked 'Copy' option from context menu at (557, 276) on xpath=//li[contains(@class,'context-menu-item')]//span[text()='Copy']
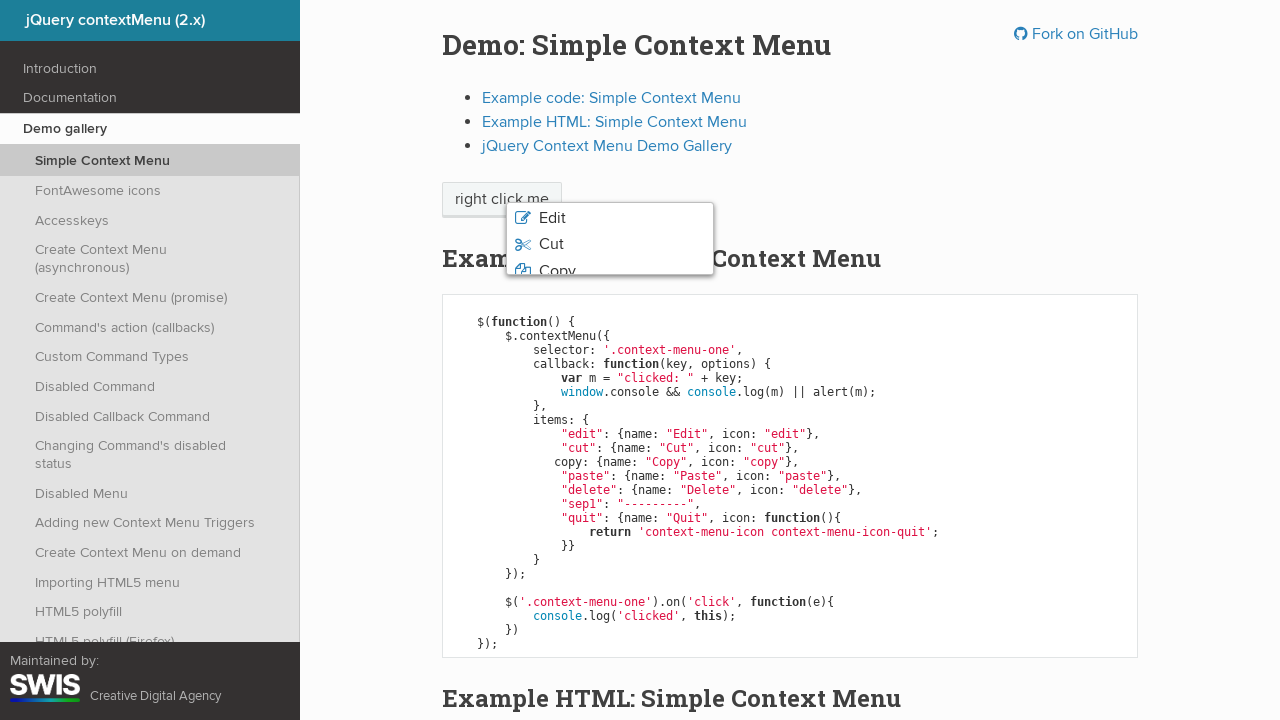

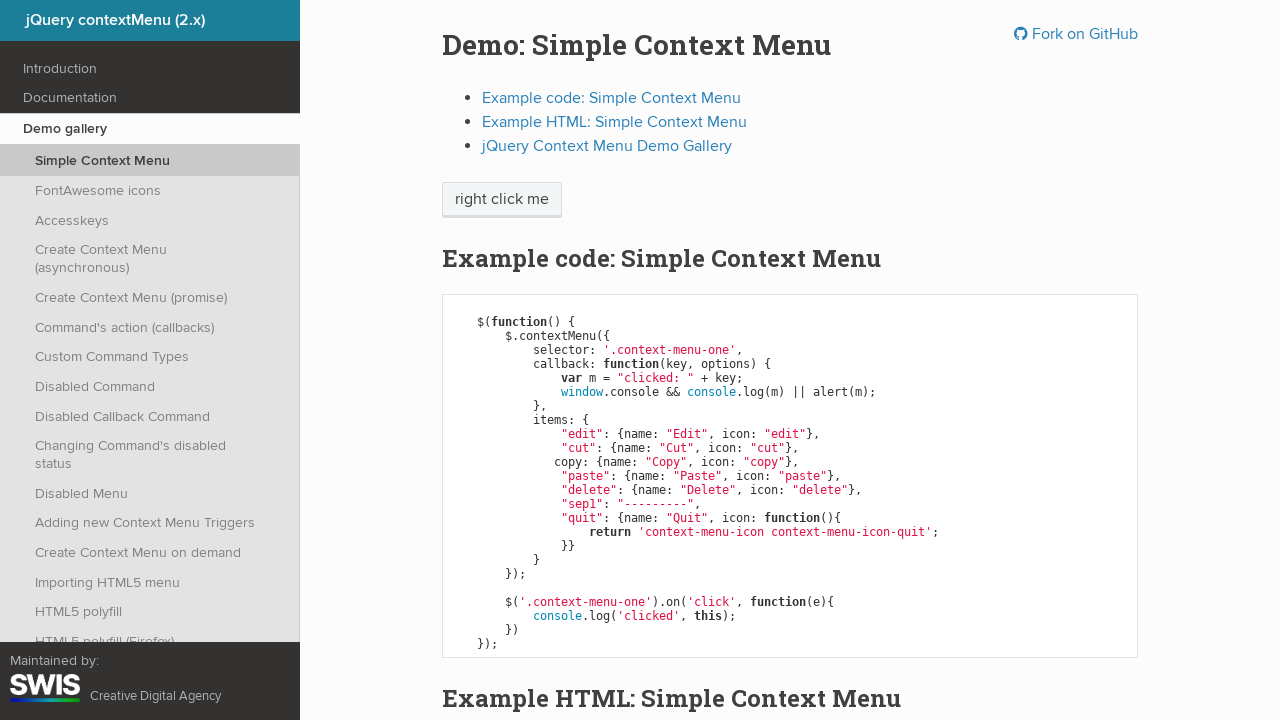